Tests navigation to the Tool Tips widget page

Starting URL: https://demoqa.com/

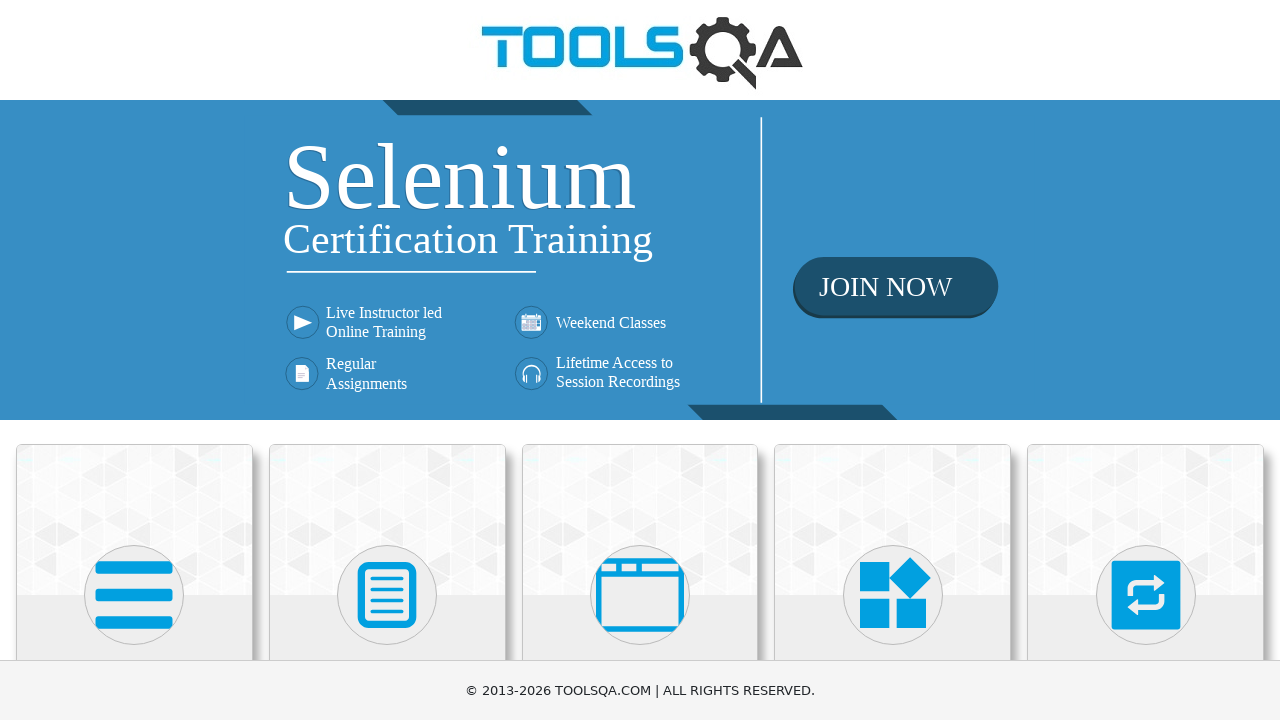

Clicked on Widgets section at (893, 360) on xpath=//h5[text()='Widgets']
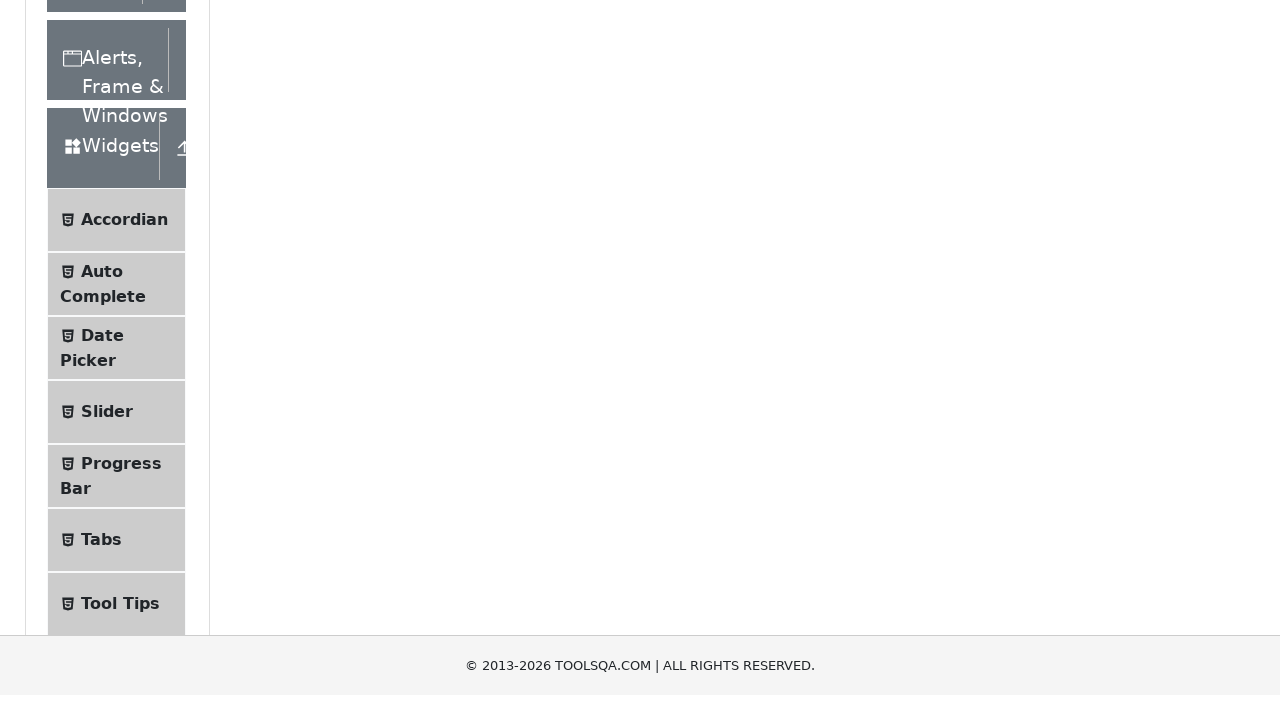

Clicked on Tool Tips menu item at (120, 361) on xpath=//span[text()='Tool Tips']
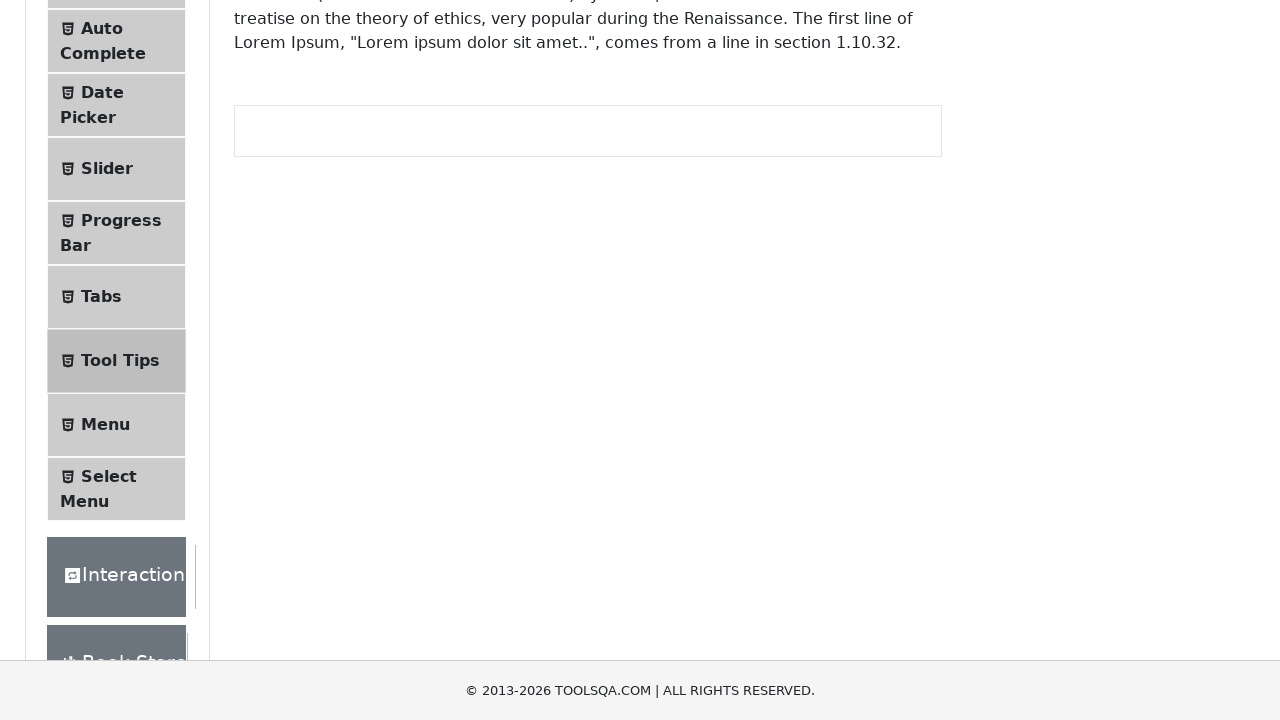

Tool Tips page loaded successfully
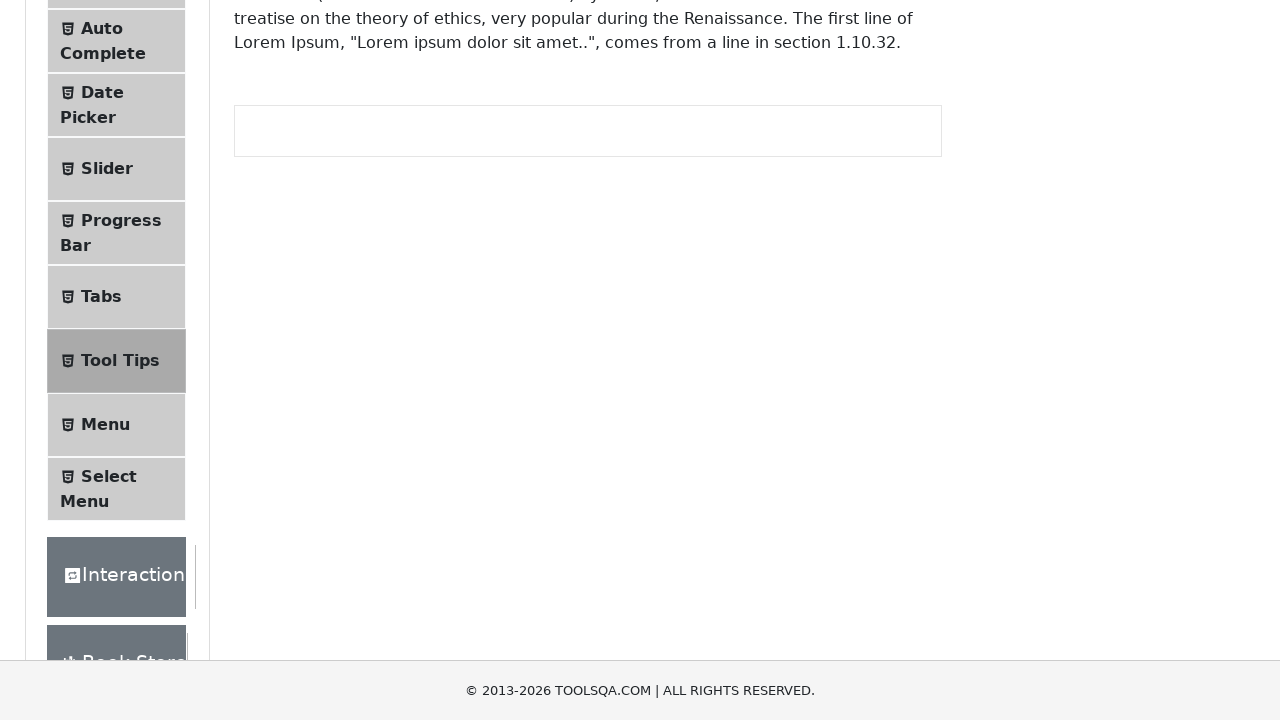

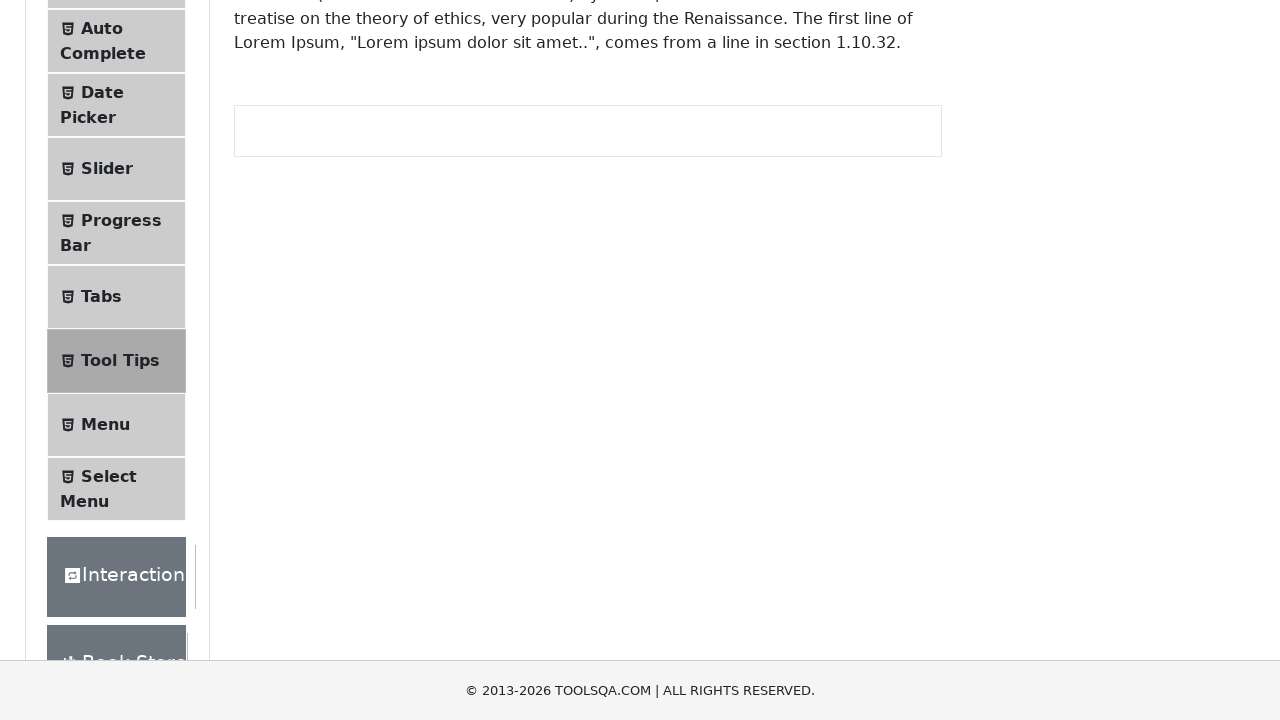